Tests a basic web form by filling in a text input field, submitting the form, and verifying the success message is displayed.

Starting URL: https://www.selenium.dev/selenium/web/web-form.html

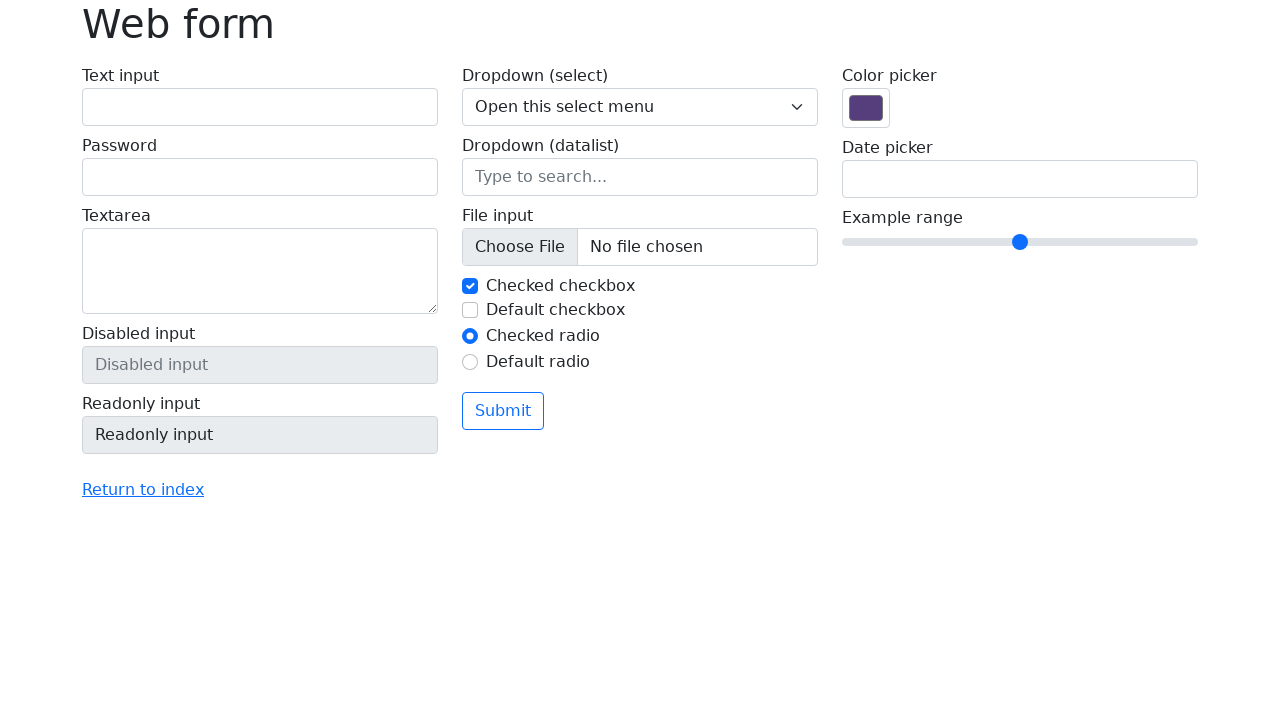

Verified page title is 'Web form'
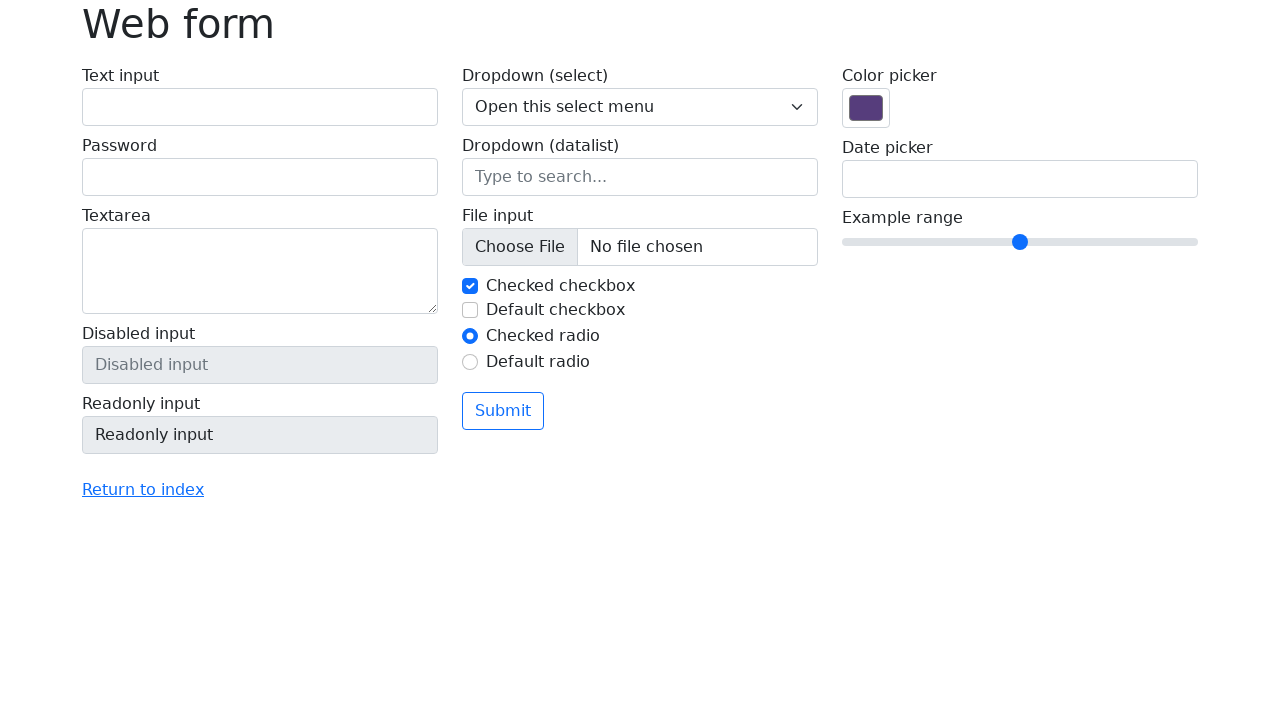

Filled text input field with 'Selenium' on input[name='my-text']
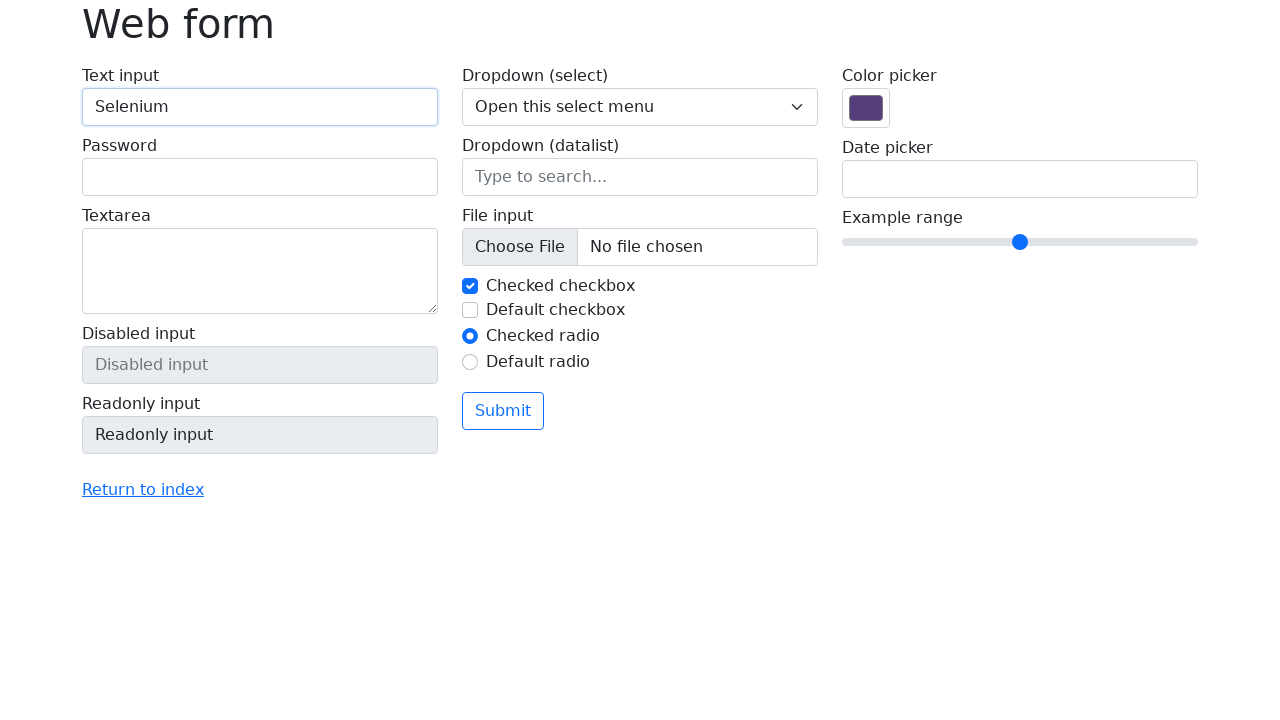

Clicked the submit button at (503, 411) on button
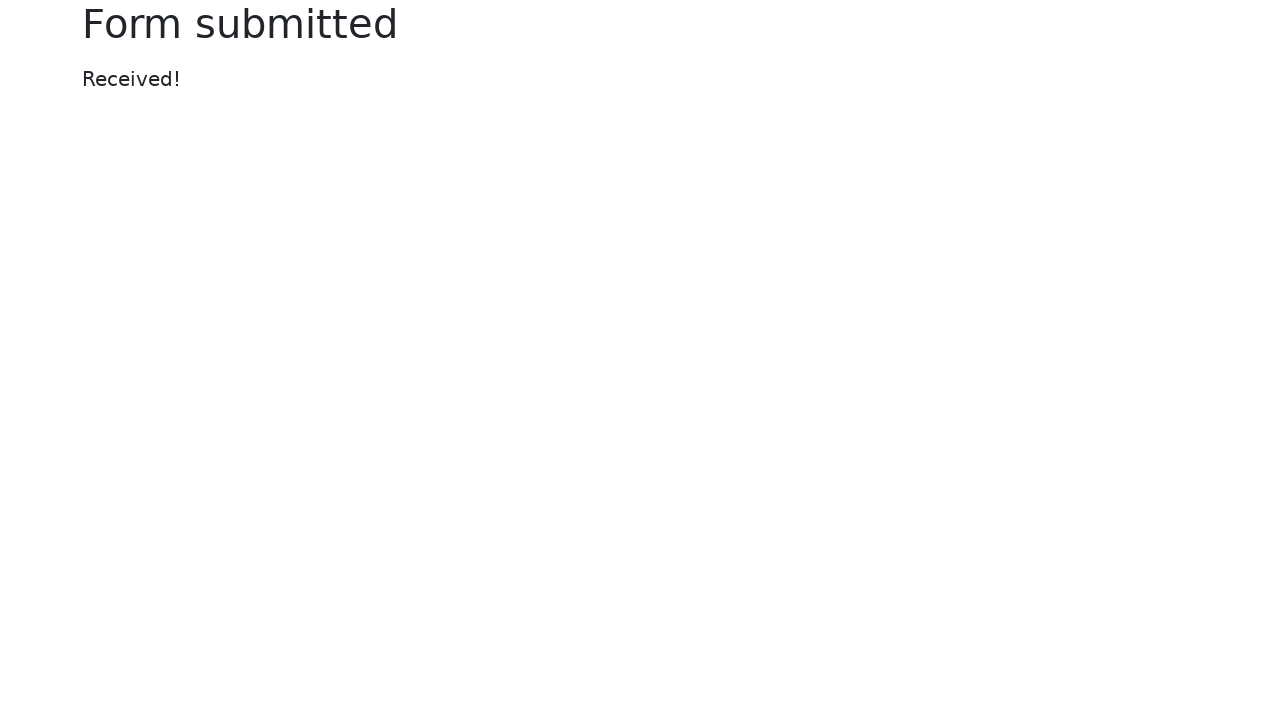

Success message element loaded
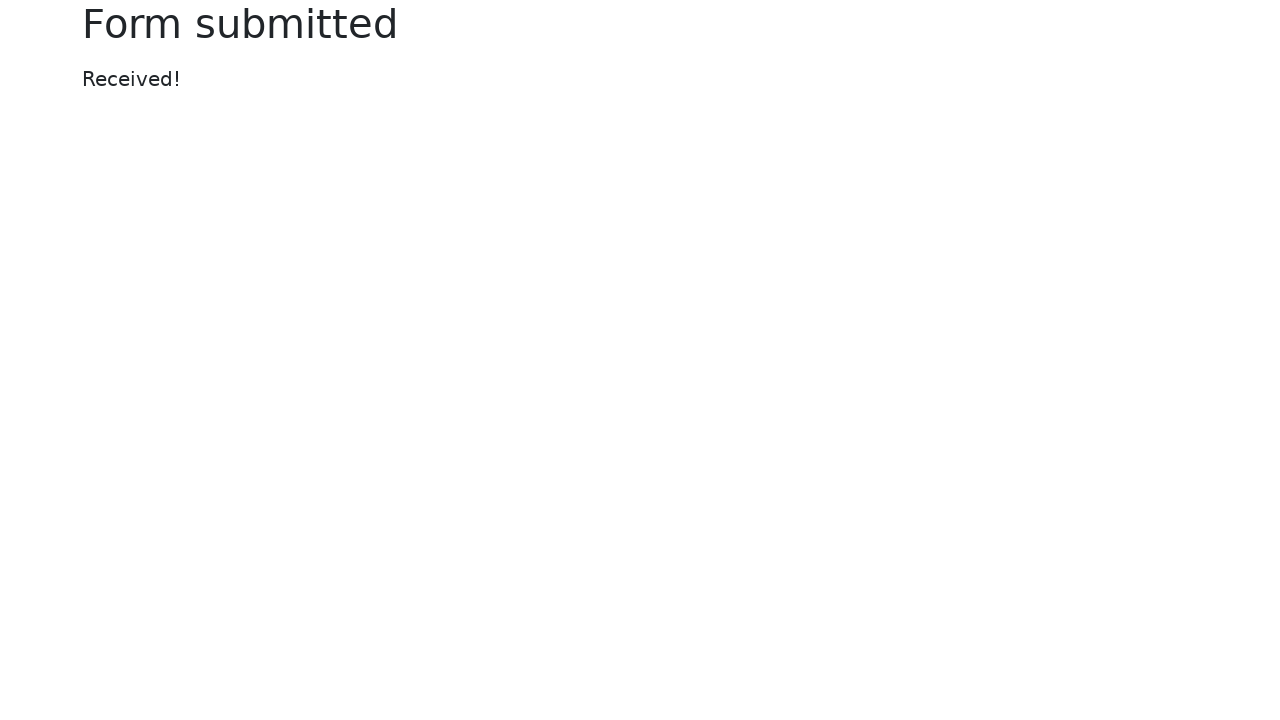

Verified success message displays 'Received!'
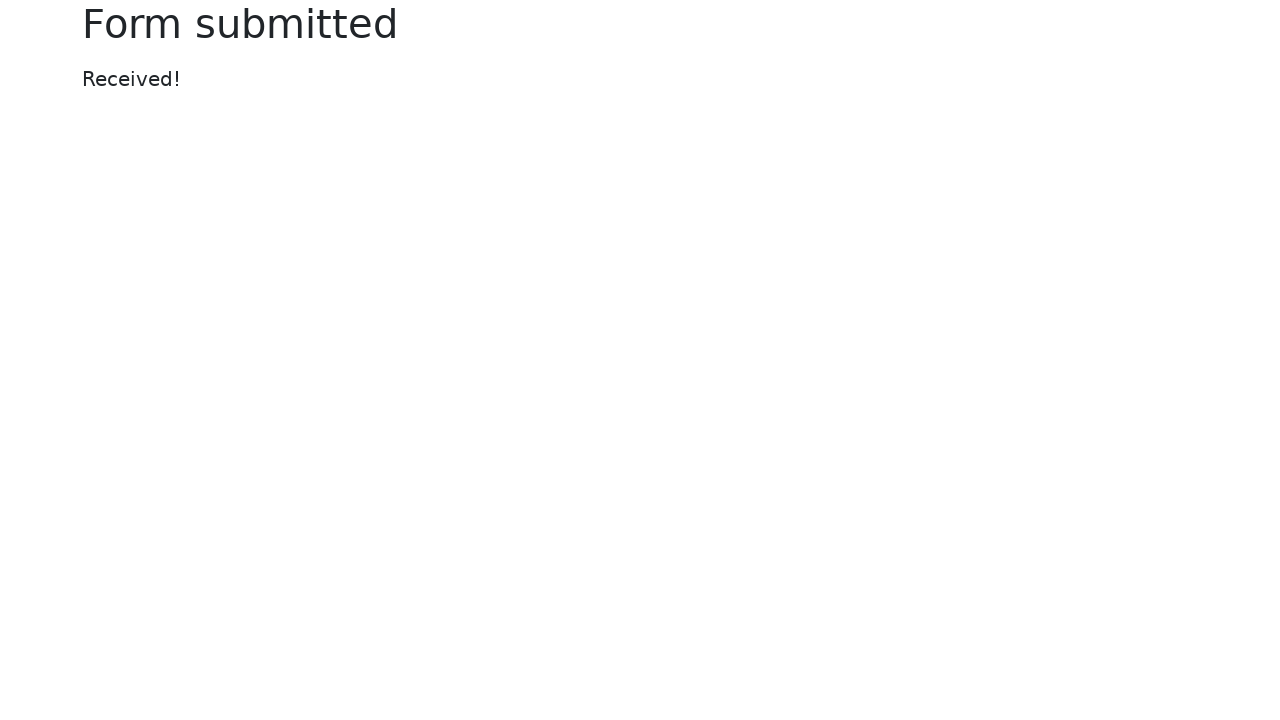

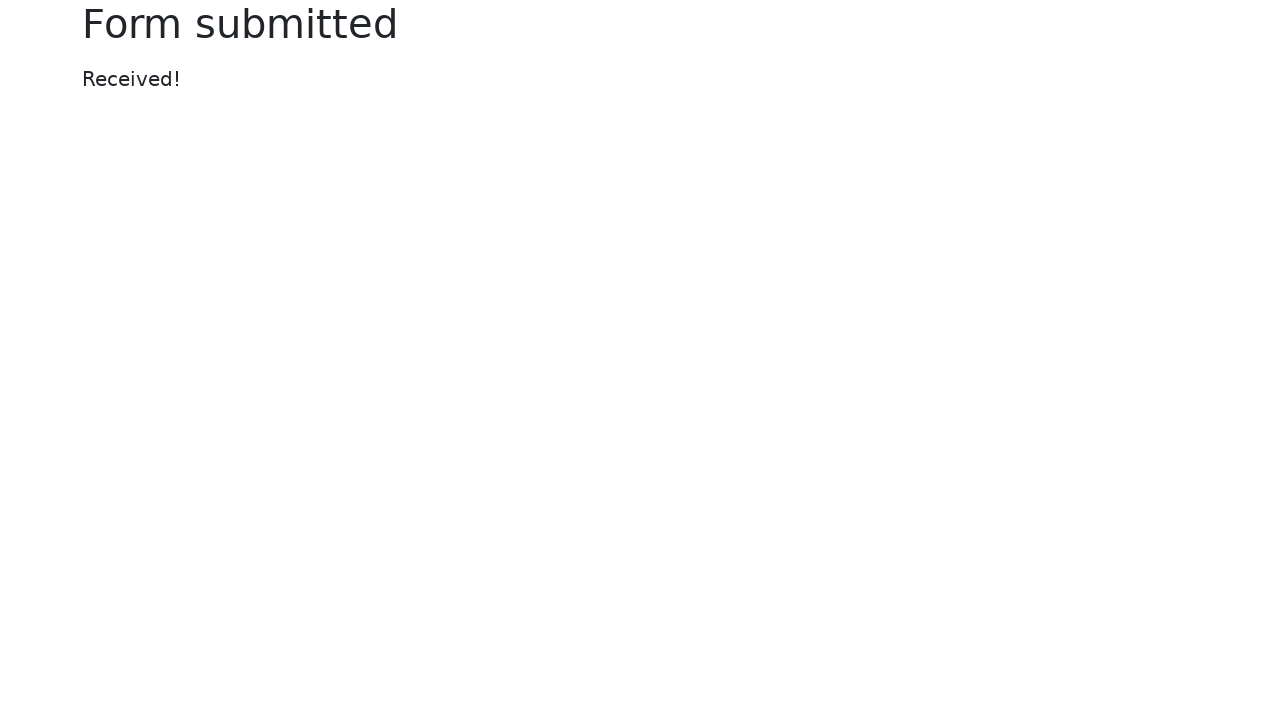